Tests drag and drop functionality by dragging a ball element to two different drop zones sequentially

Starting URL: https://v1.training-support.net/selenium/drag-drop

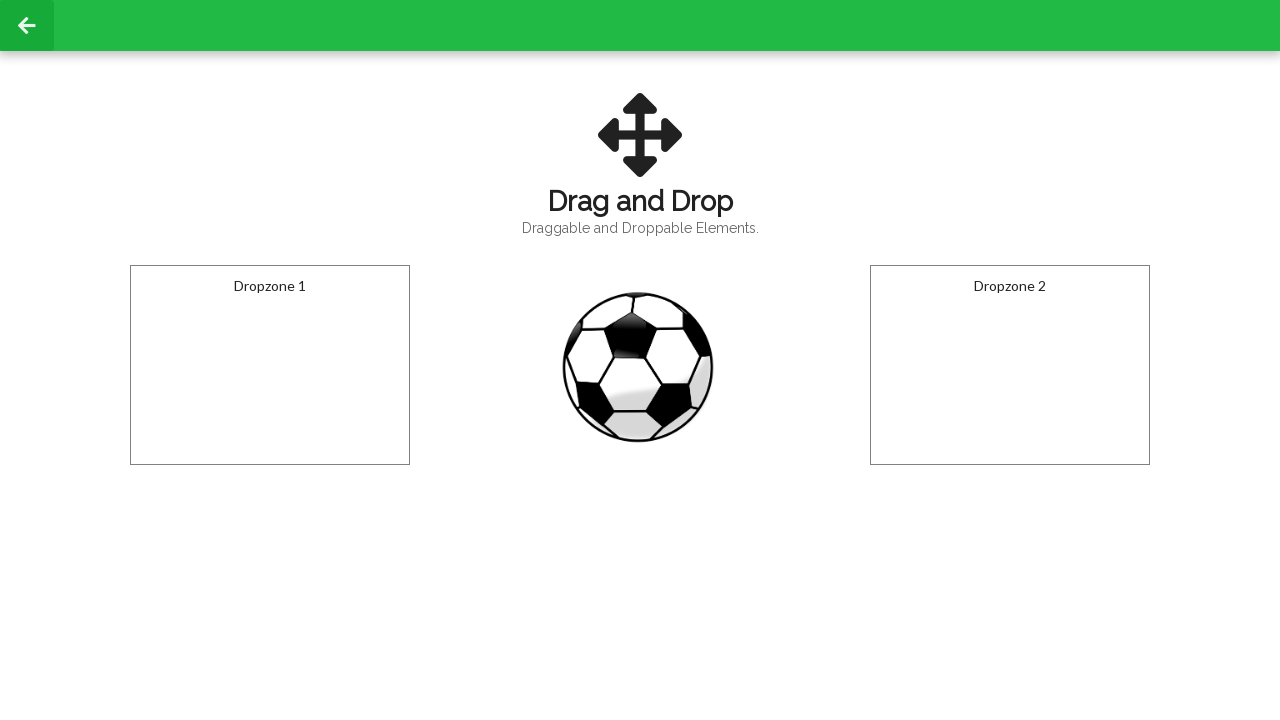

Located the draggable ball element
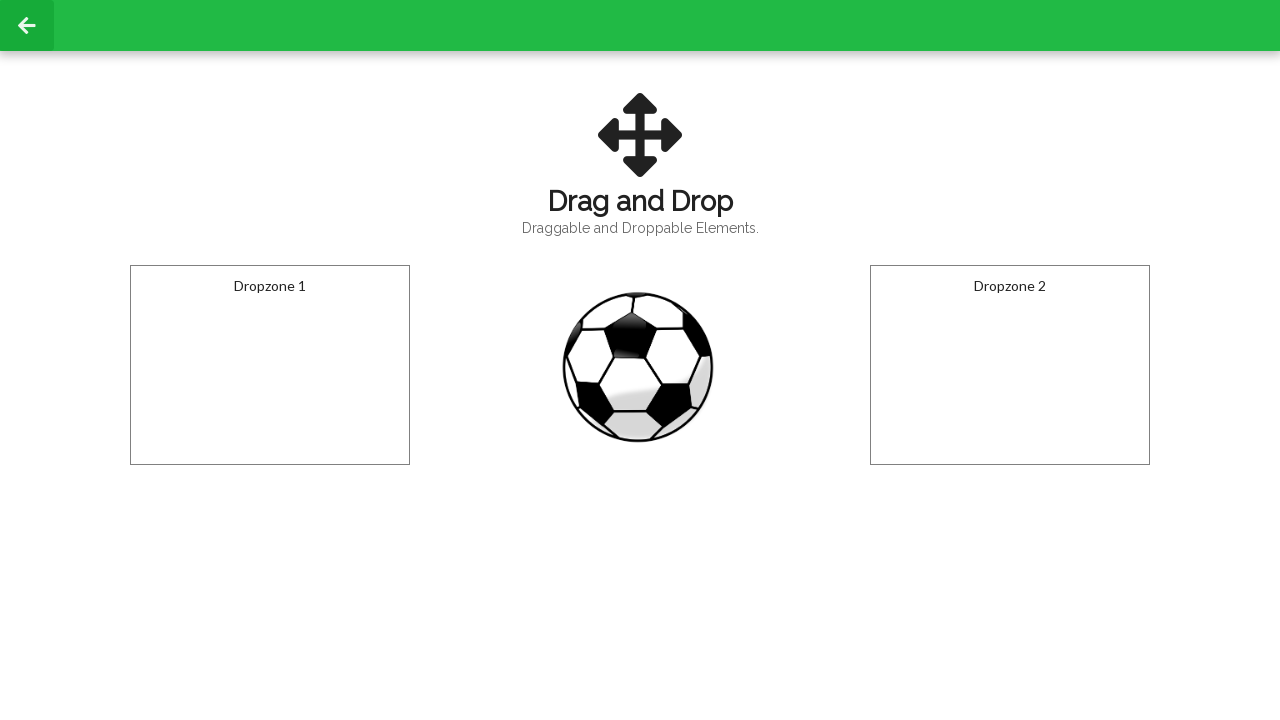

Located the first drop zone
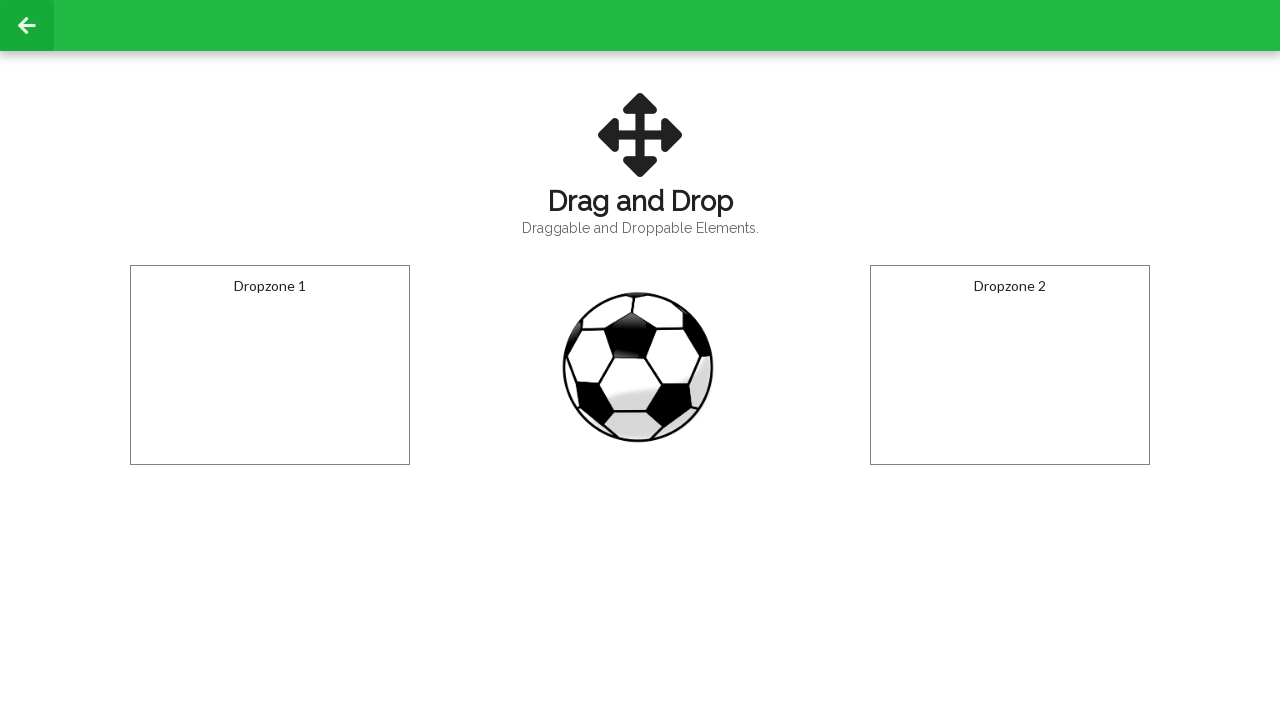

Located the second drop zone
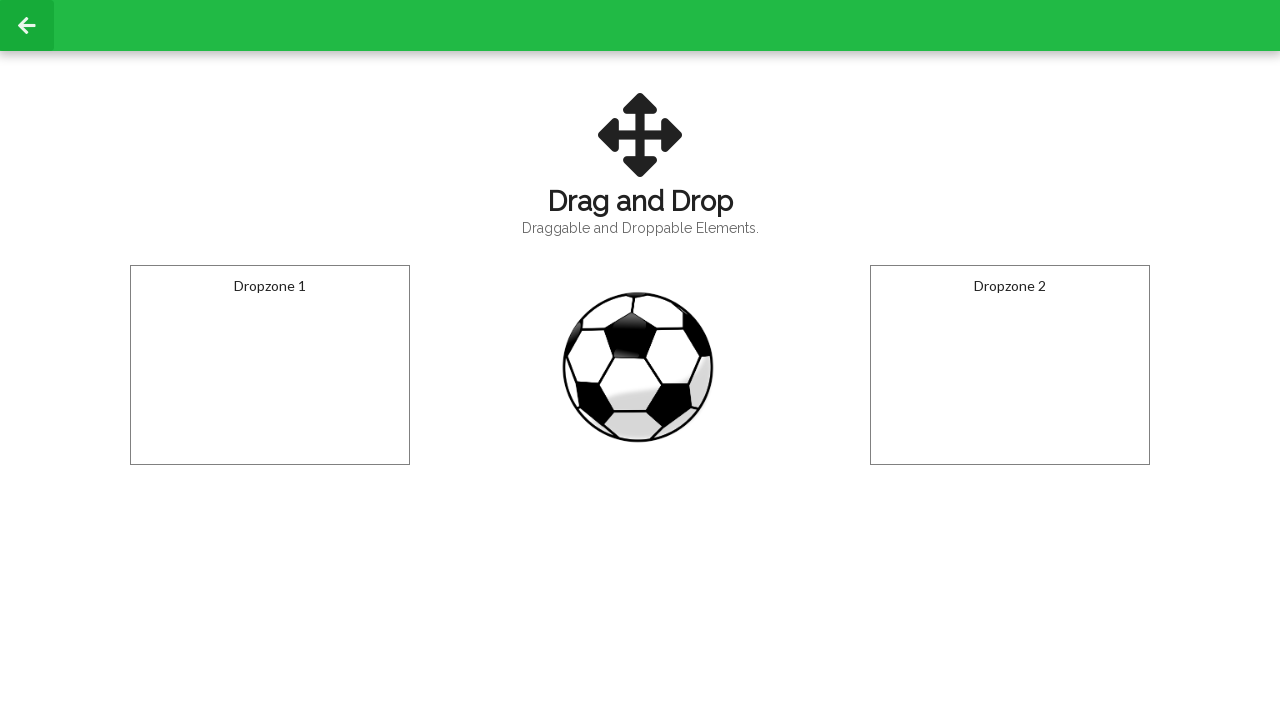

Dragged ball to the first drop zone at (270, 365)
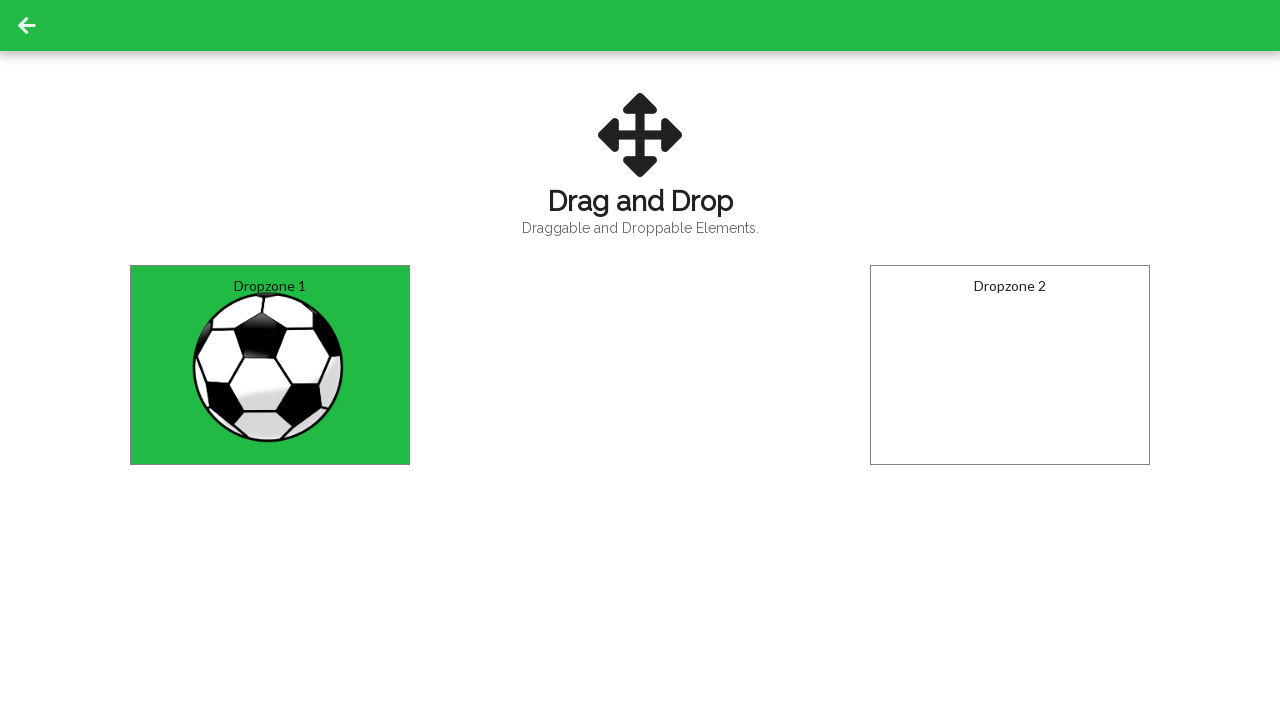

Dragged ball to the second drop zone at (1010, 365)
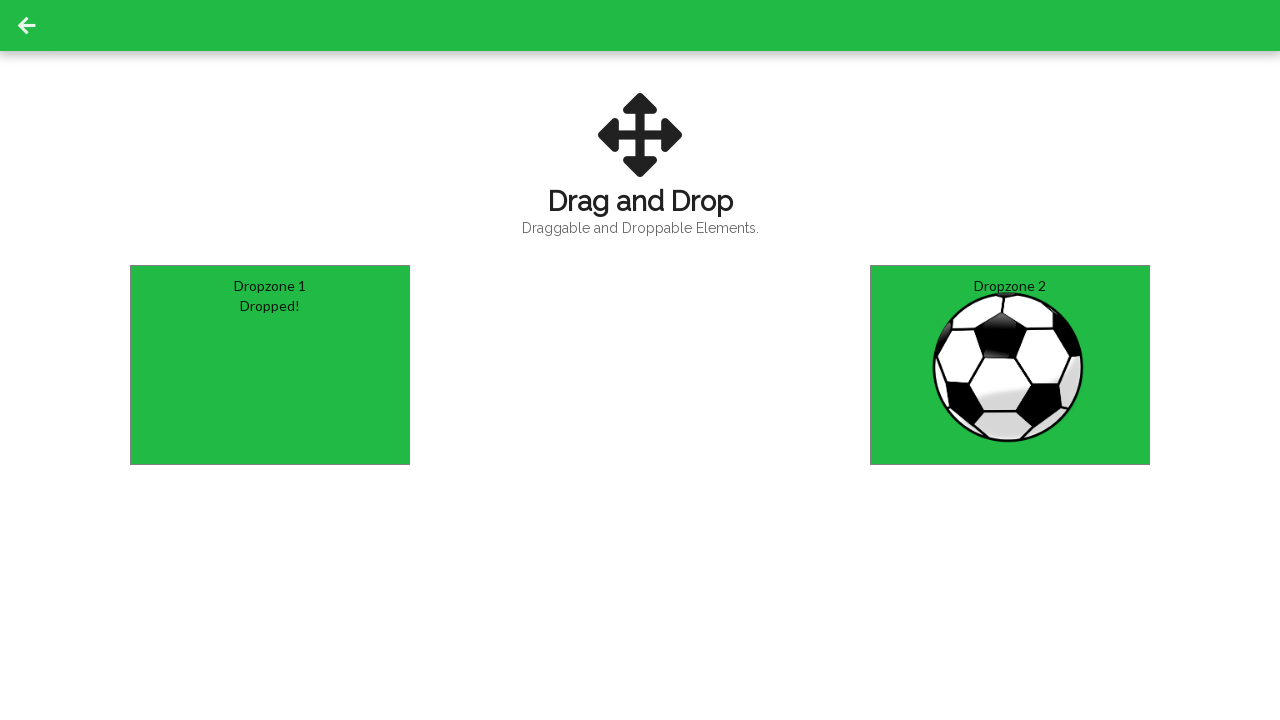

Retrieved text content from the first drop zone
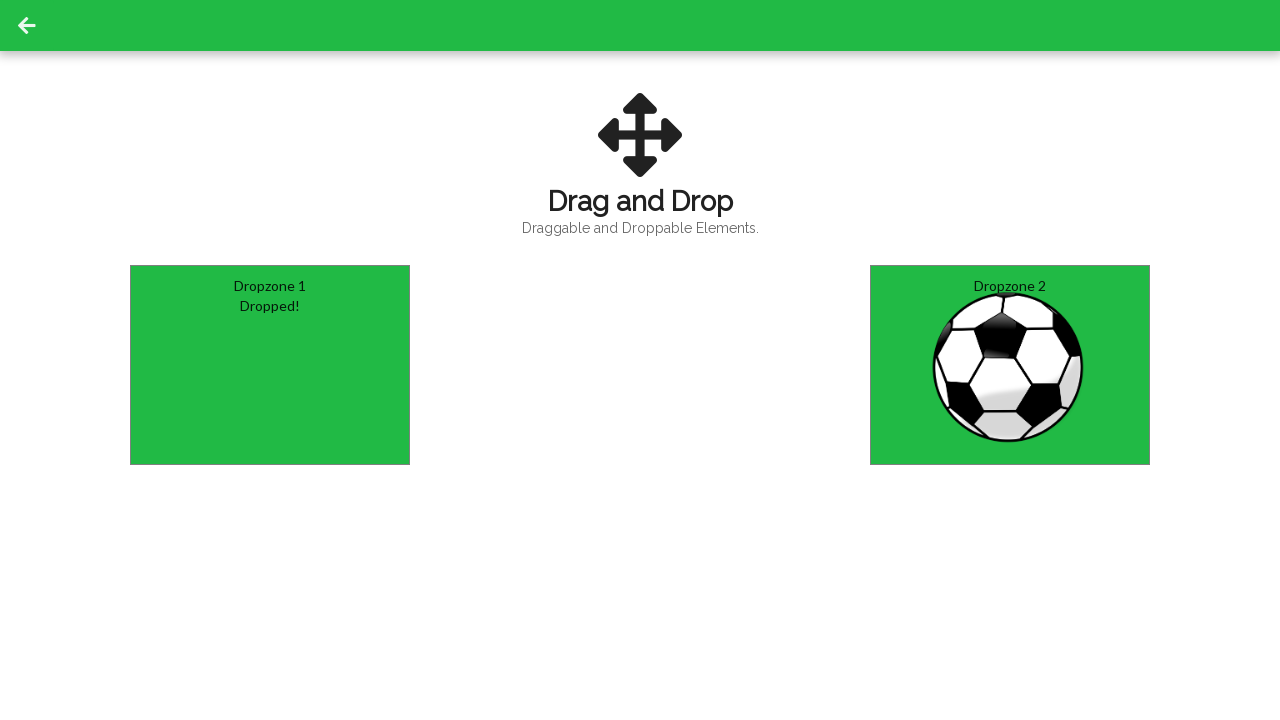

Retrieved text content from the second drop zone
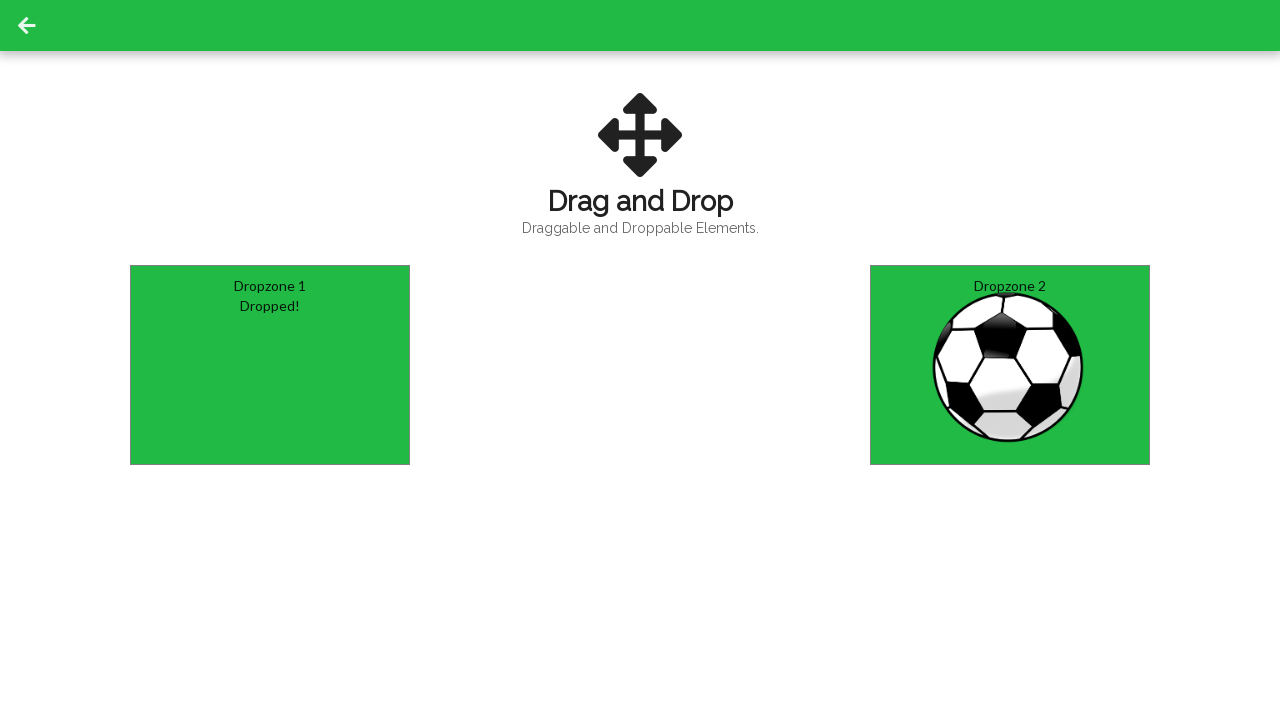

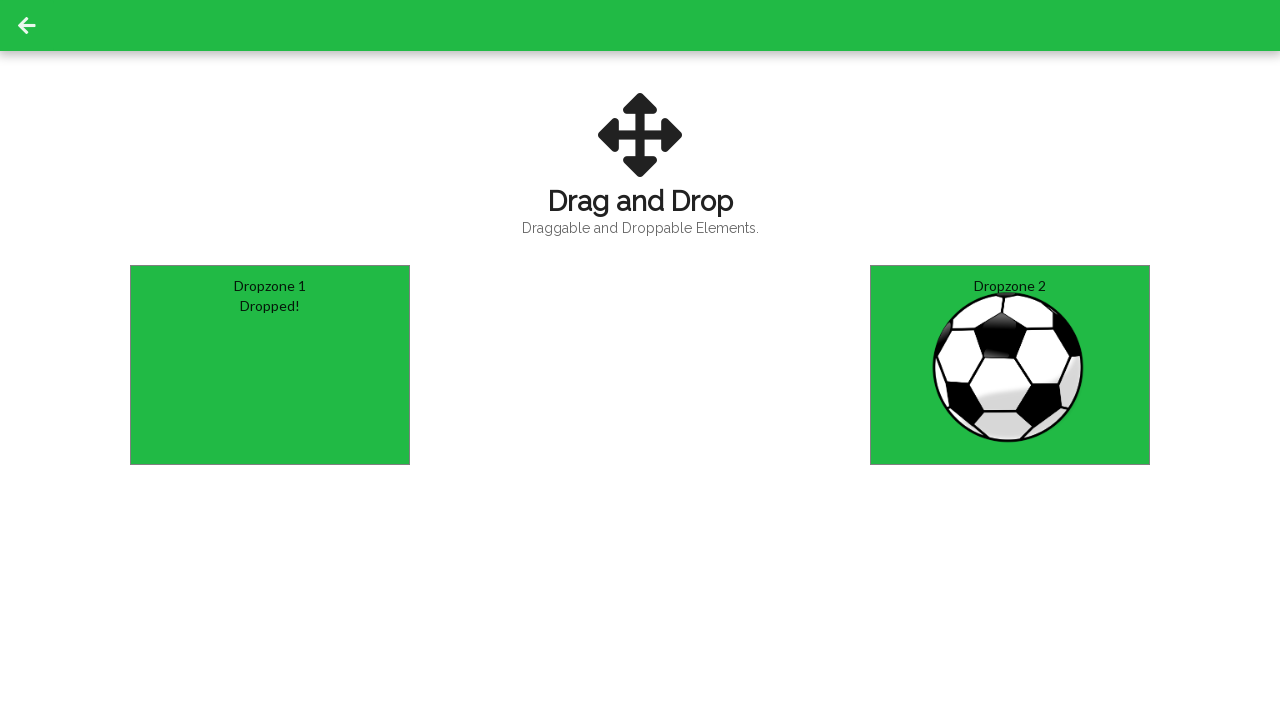